Tests that whitespace is trimmed from edited todo text

Starting URL: https://demo.playwright.dev/todomvc

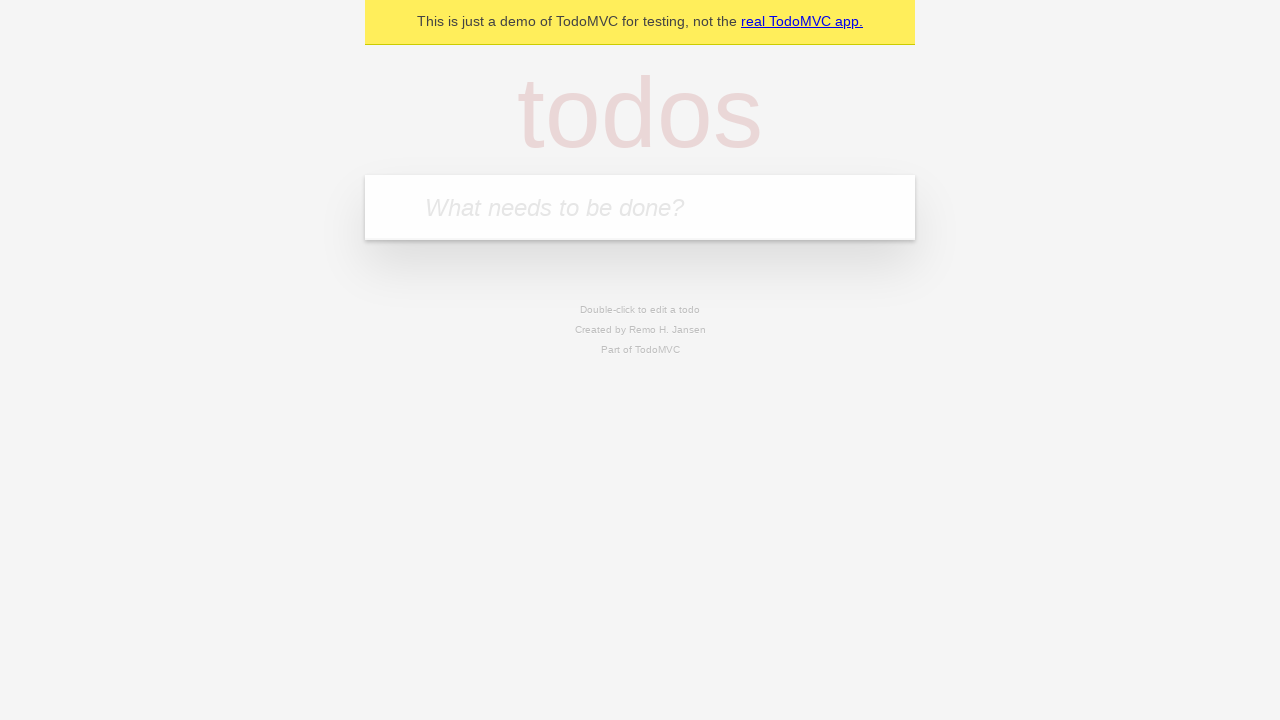

Located the todo input field
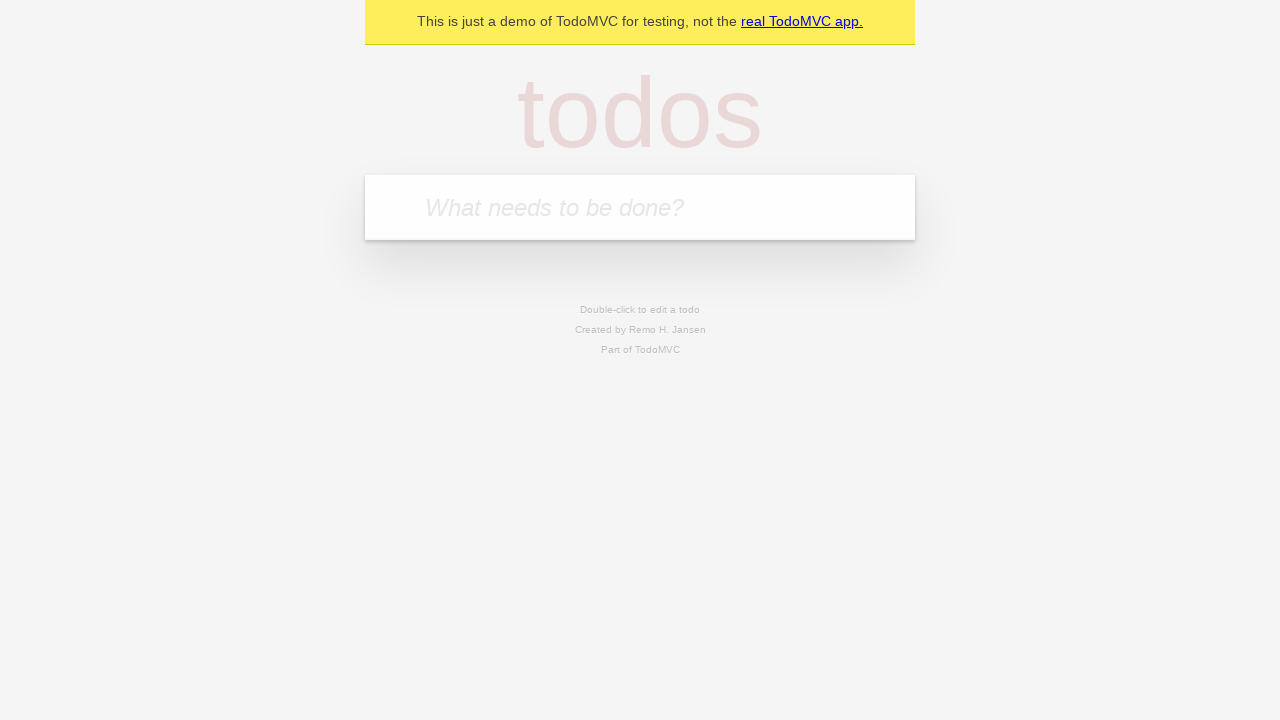

Filled first todo with 'buy some cheese' on internal:attr=[placeholder="What needs to be done?"i]
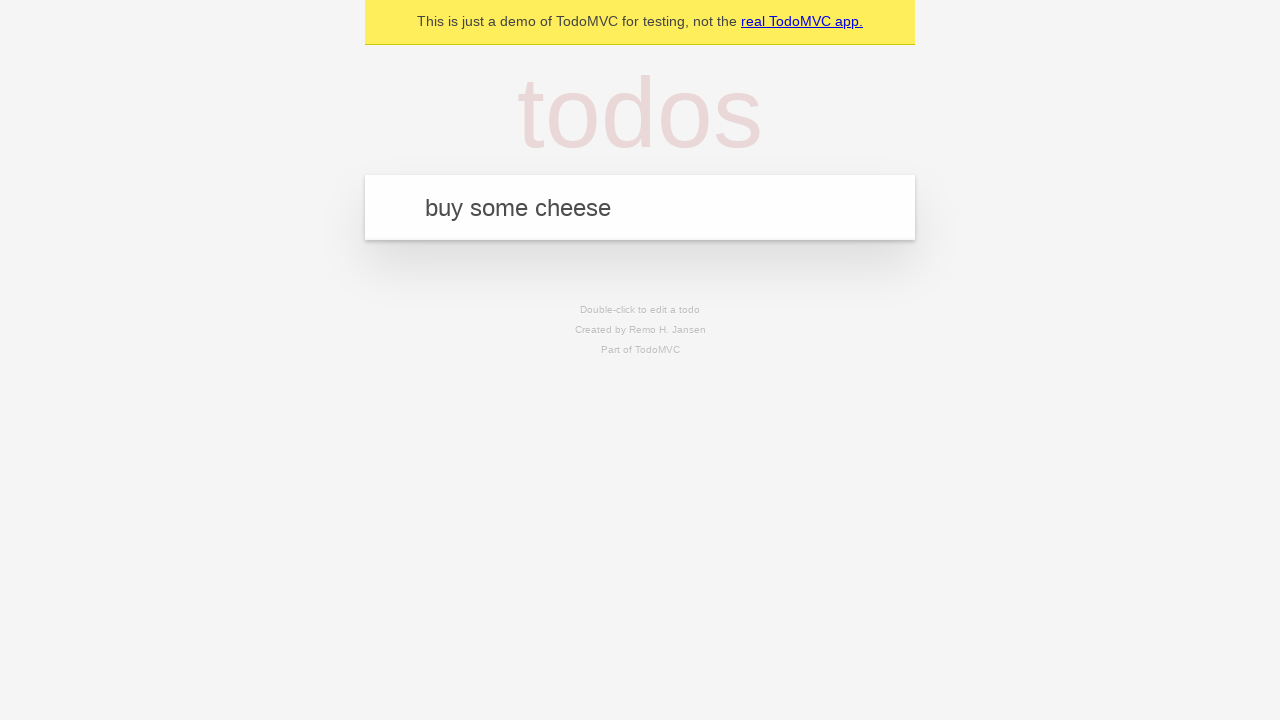

Pressed Enter to create first todo on internal:attr=[placeholder="What needs to be done?"i]
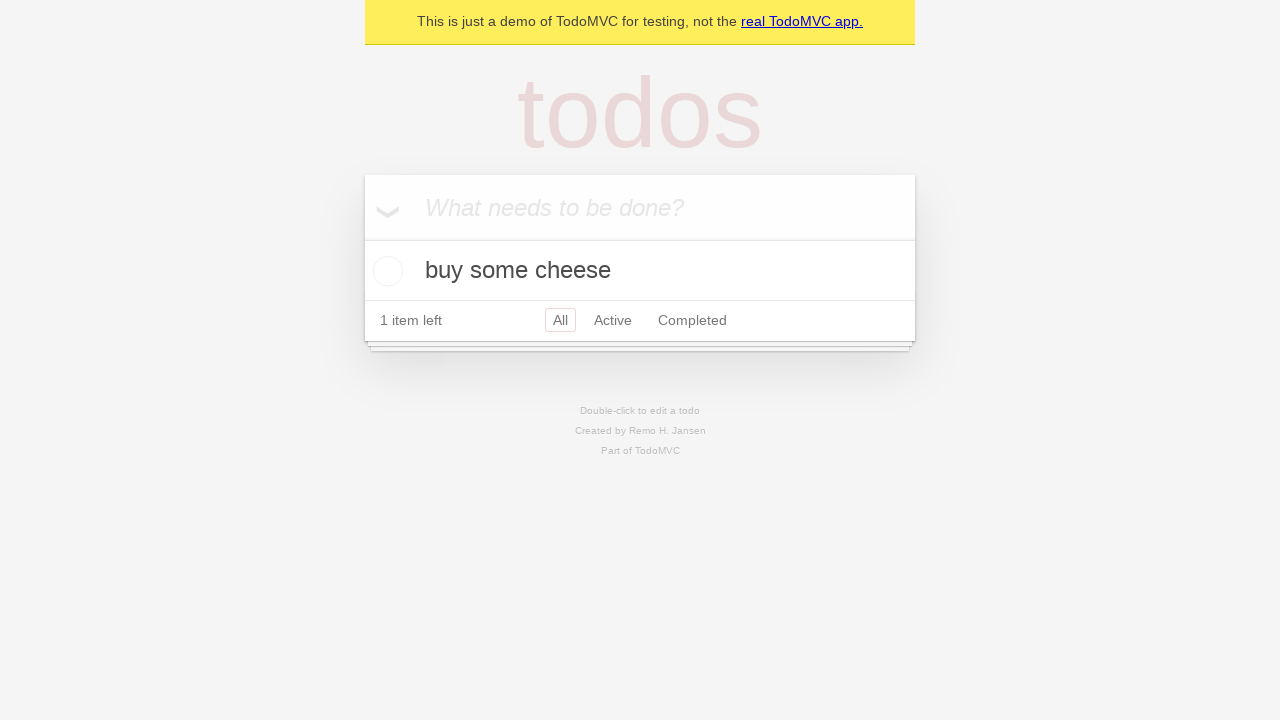

Filled second todo with 'feed the cat' on internal:attr=[placeholder="What needs to be done?"i]
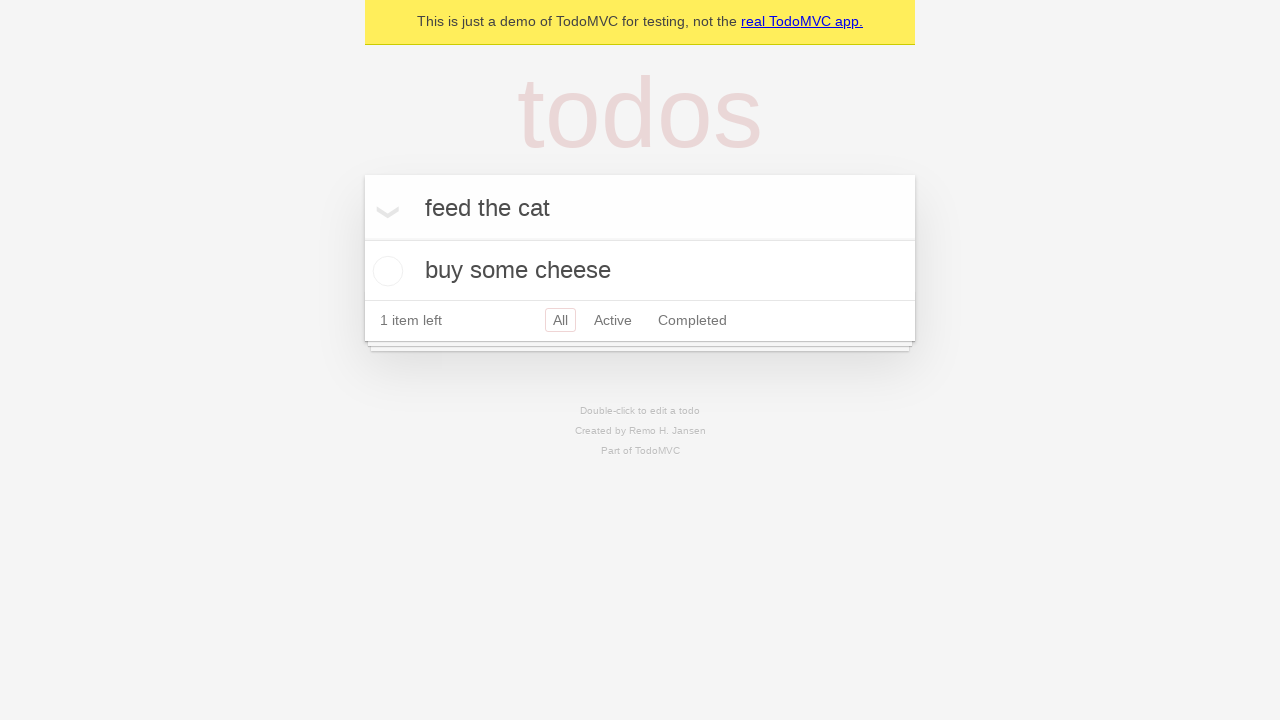

Pressed Enter to create second todo on internal:attr=[placeholder="What needs to be done?"i]
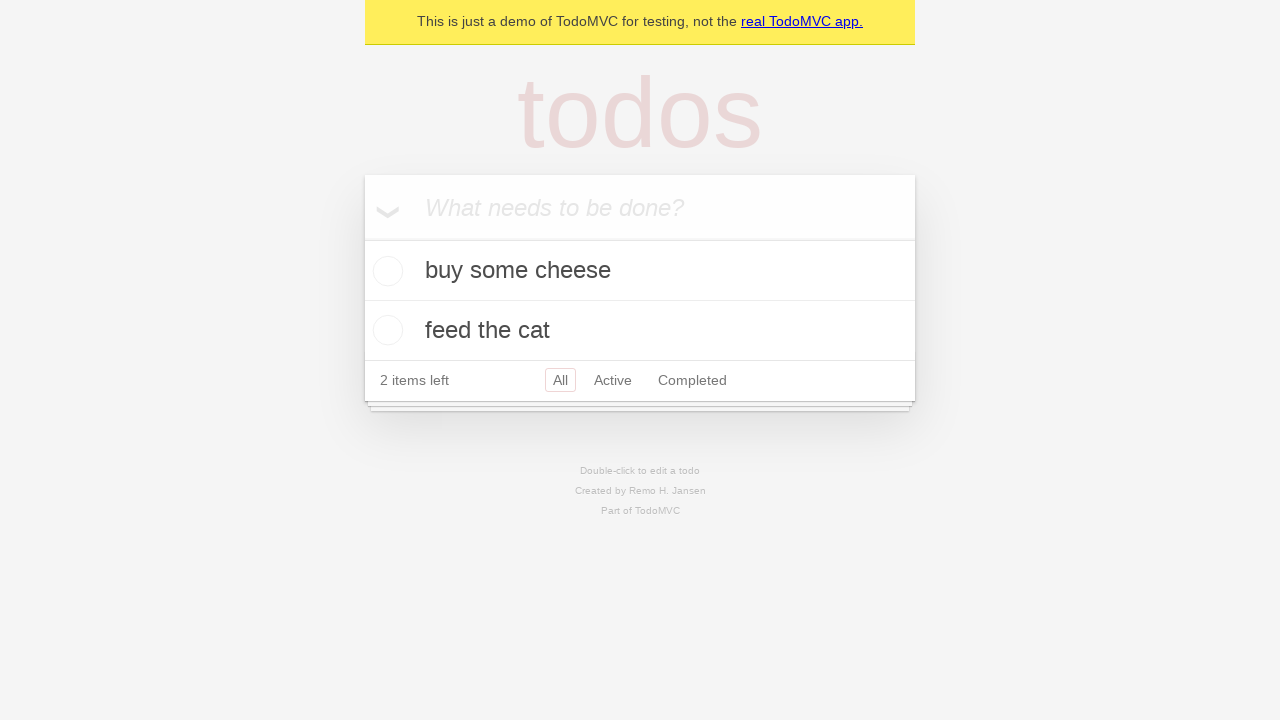

Filled third todo with 'book a doctors appointment' on internal:attr=[placeholder="What needs to be done?"i]
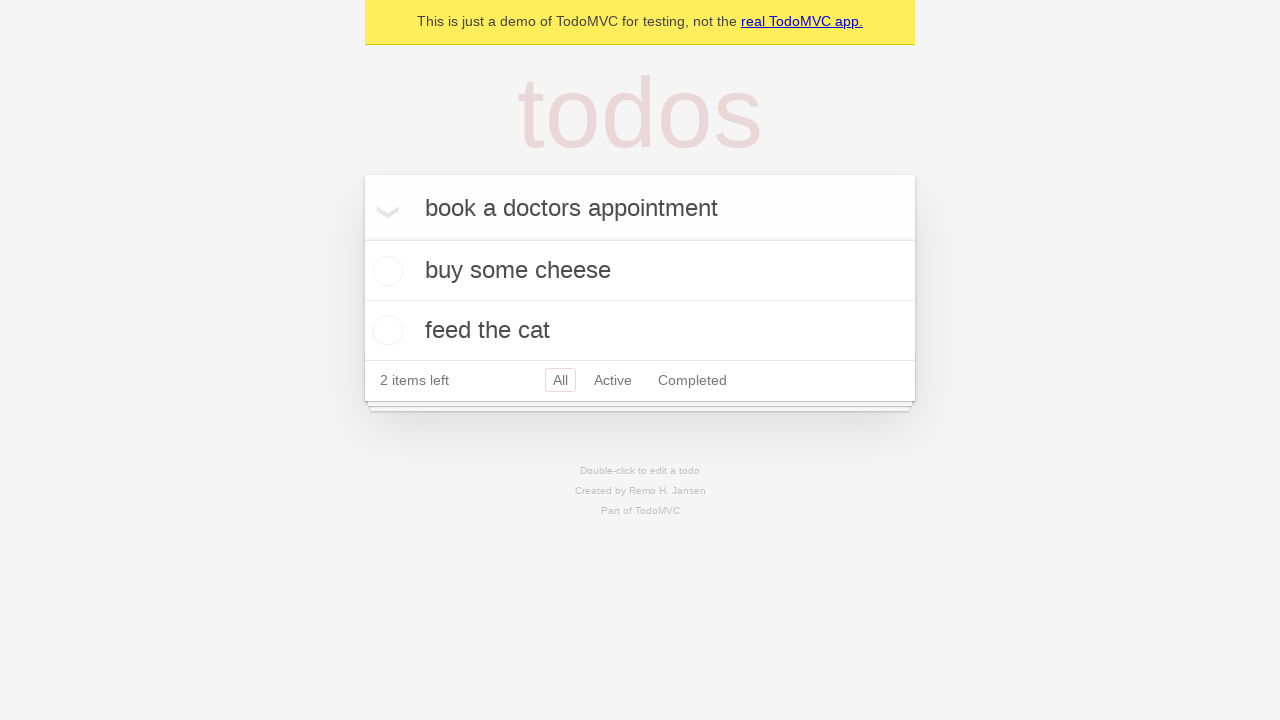

Pressed Enter to create third todo on internal:attr=[placeholder="What needs to be done?"i]
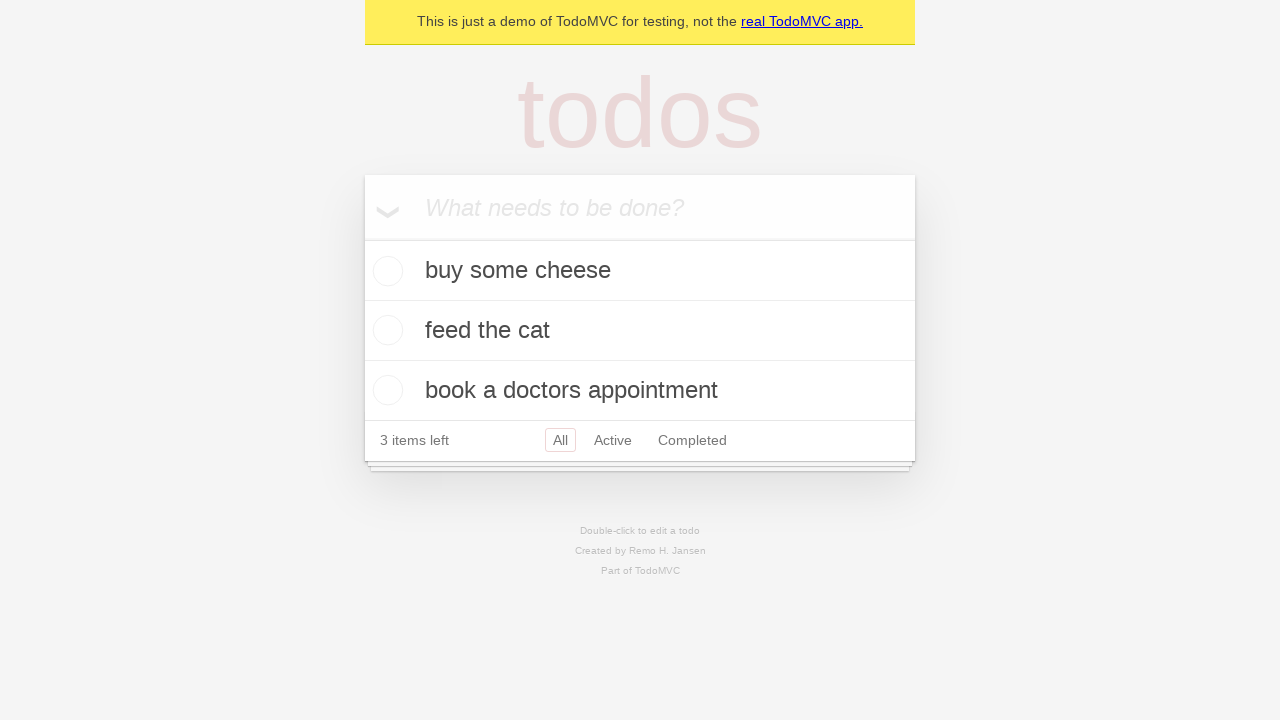

Located all todo items
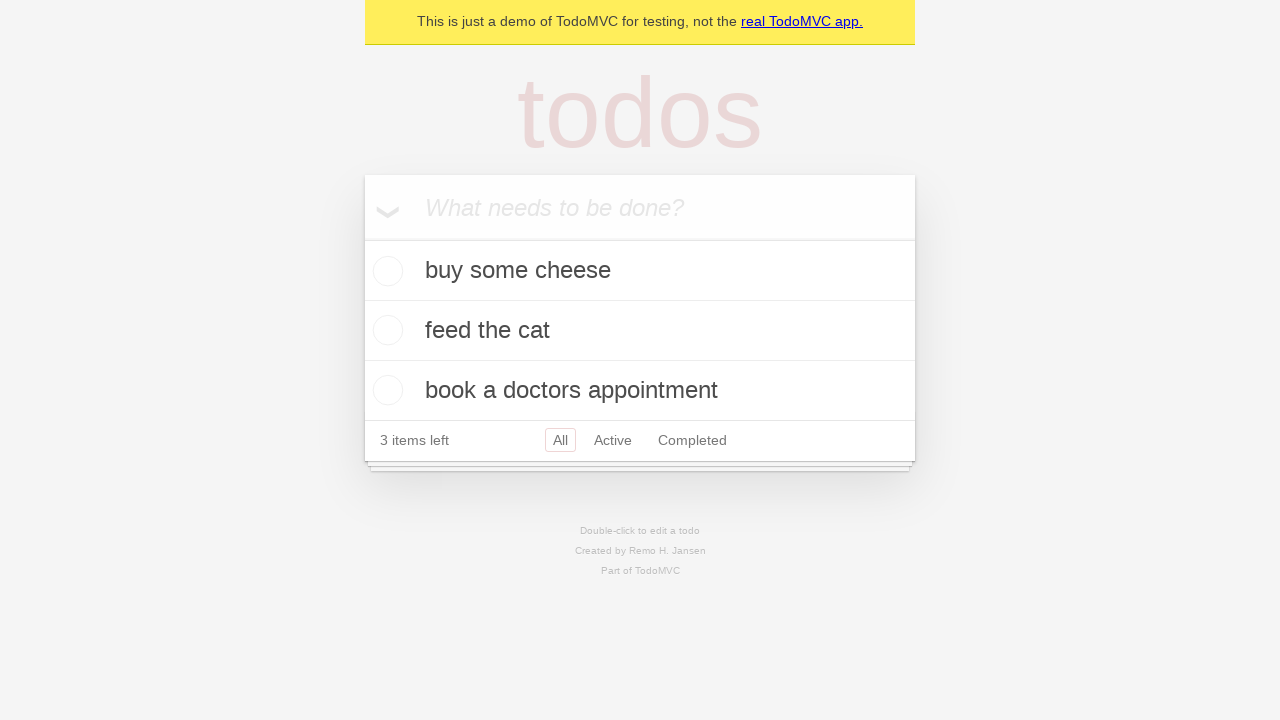

Double-clicked second todo to enter edit mode at (640, 331) on internal:testid=[data-testid="todo-item"s] >> nth=1
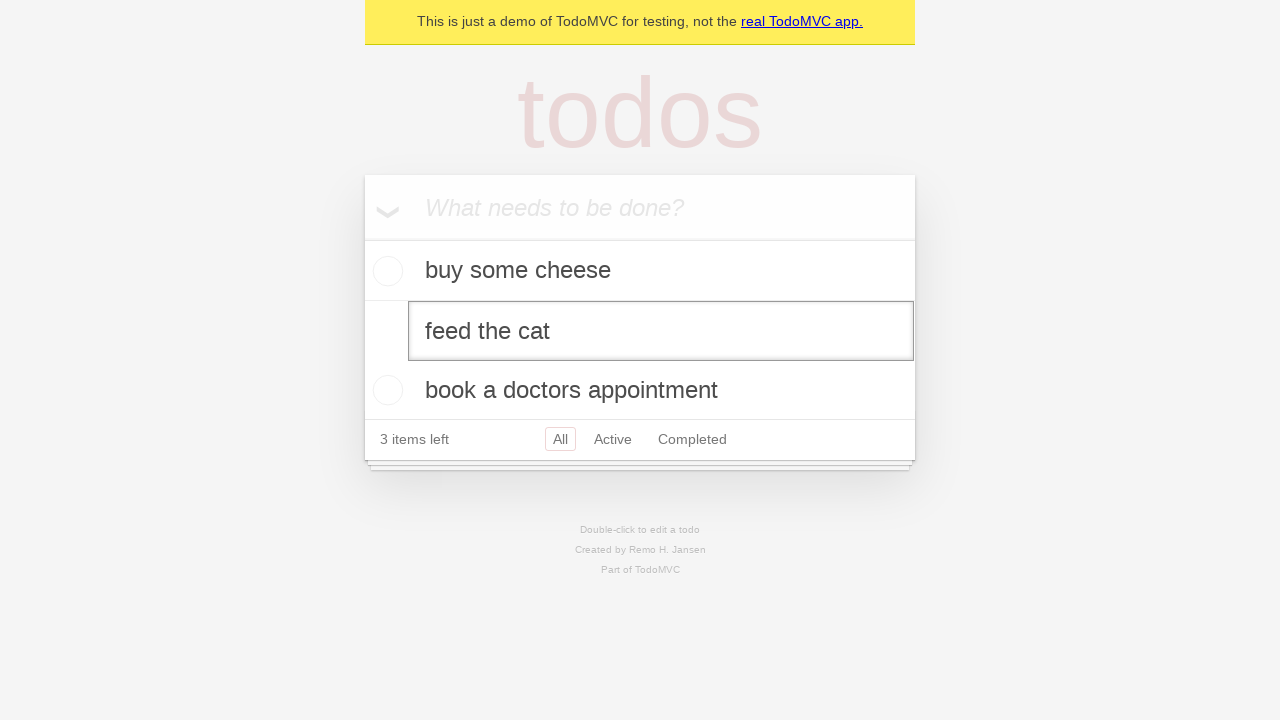

Filled edit textbox with text surrounded by whitespace on internal:testid=[data-testid="todo-item"s] >> nth=1 >> internal:role=textbox[nam
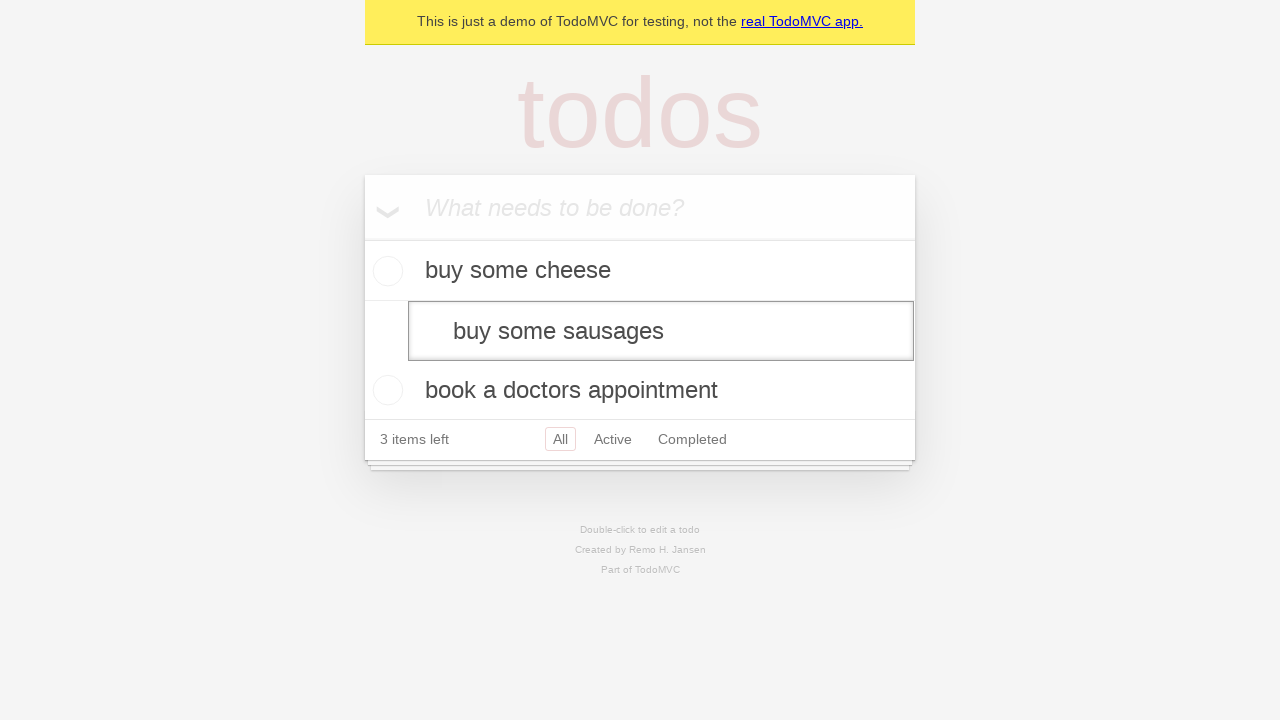

Pressed Enter to submit edited todo with trimmed whitespace on internal:testid=[data-testid="todo-item"s] >> nth=1 >> internal:role=textbox[nam
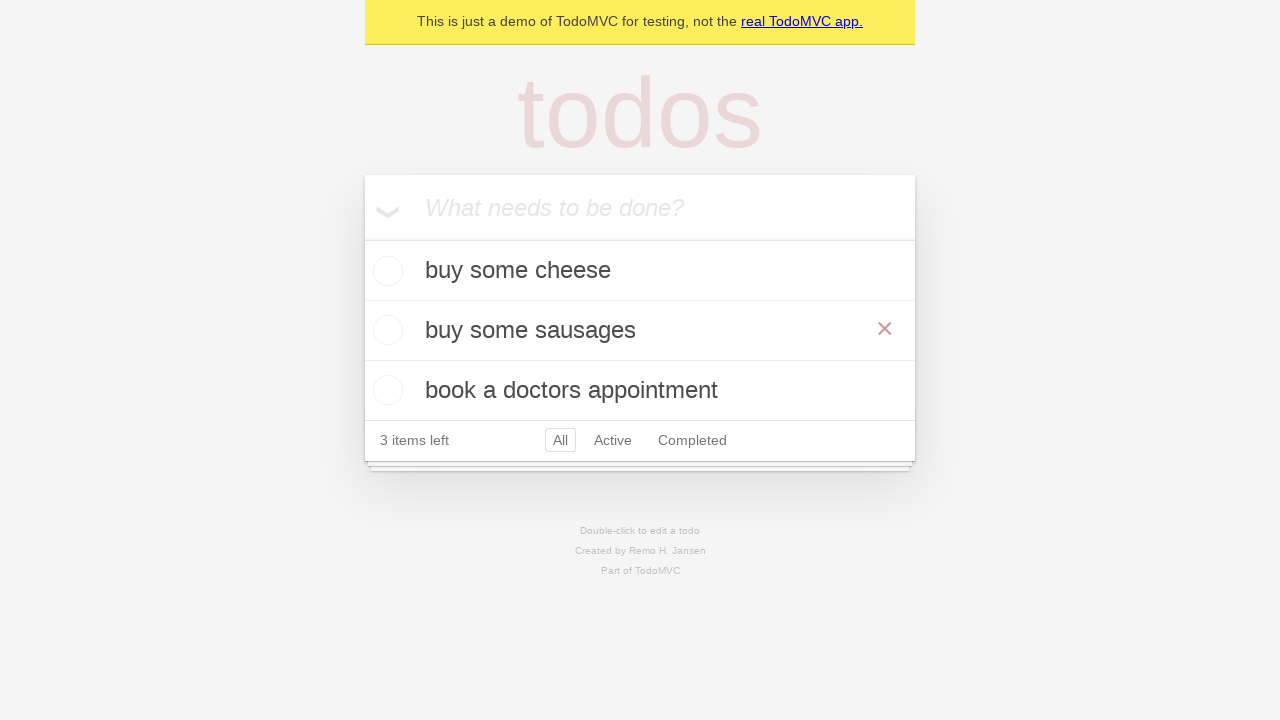

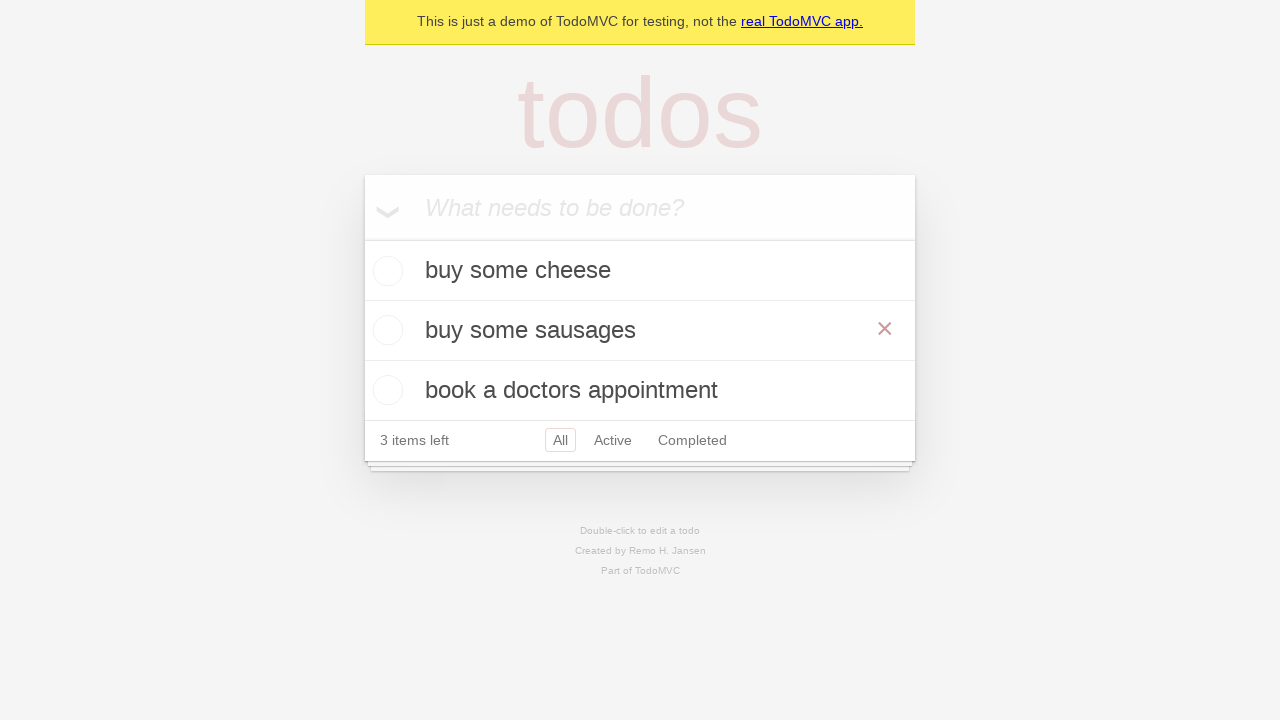